Tests the add/remove elements functionality by clicking the Add Element button, verifying the Delete button appears, clicking Delete, and verifying the page heading is still visible.

Starting URL: https://the-internet.herokuapp.com/add_remove_elements/

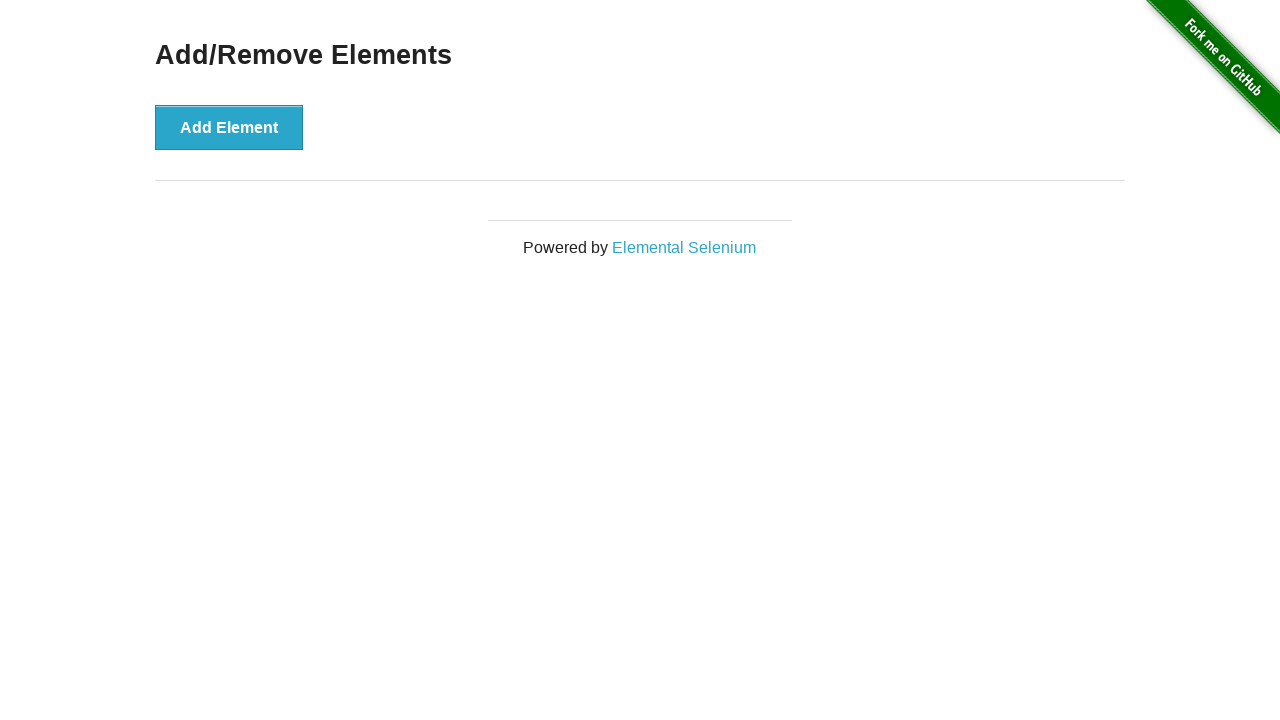

Clicked the 'Add Element' button at (229, 127) on xpath=//*[text()='Add Element']
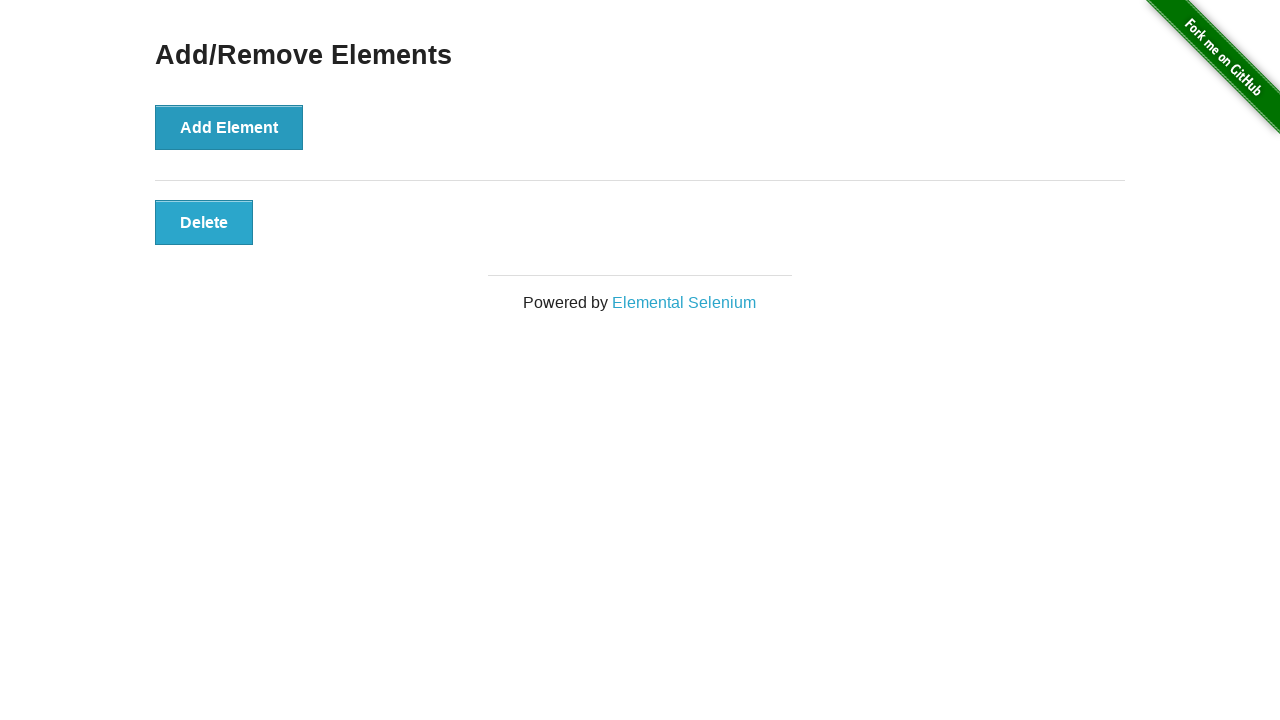

Verified Delete button appeared
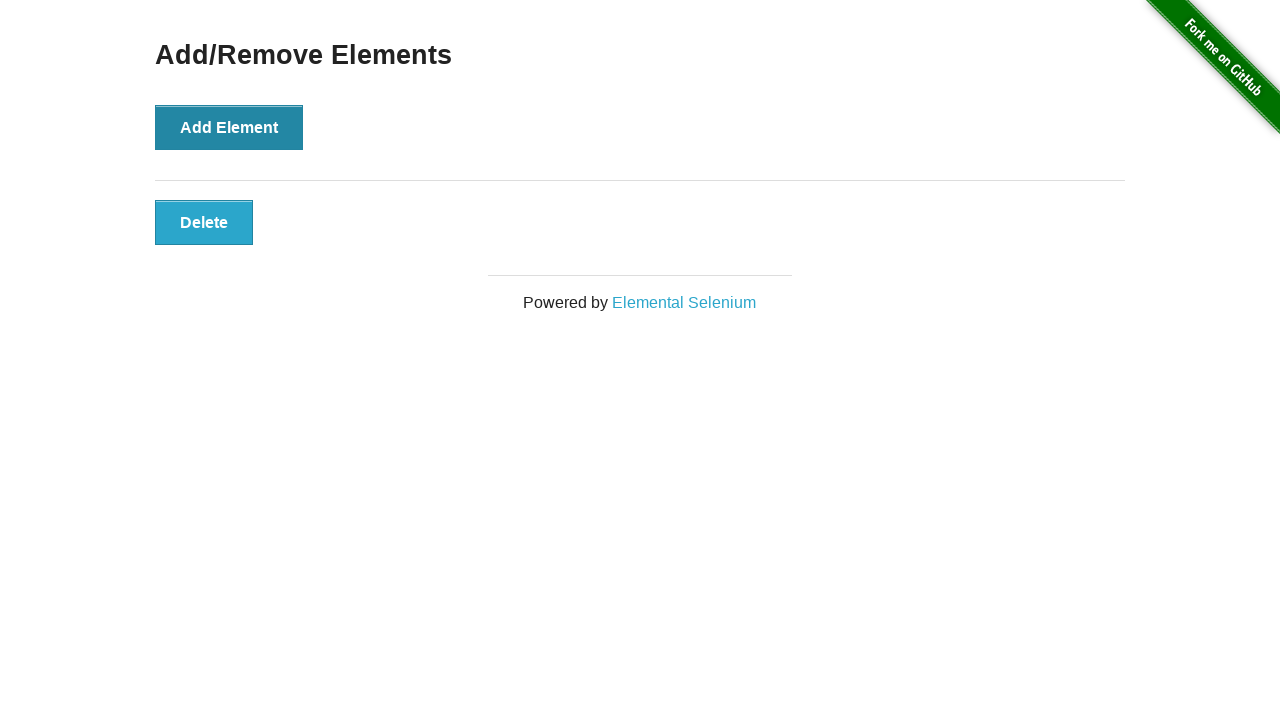

Clicked the Delete button at (204, 222) on button.added-manually
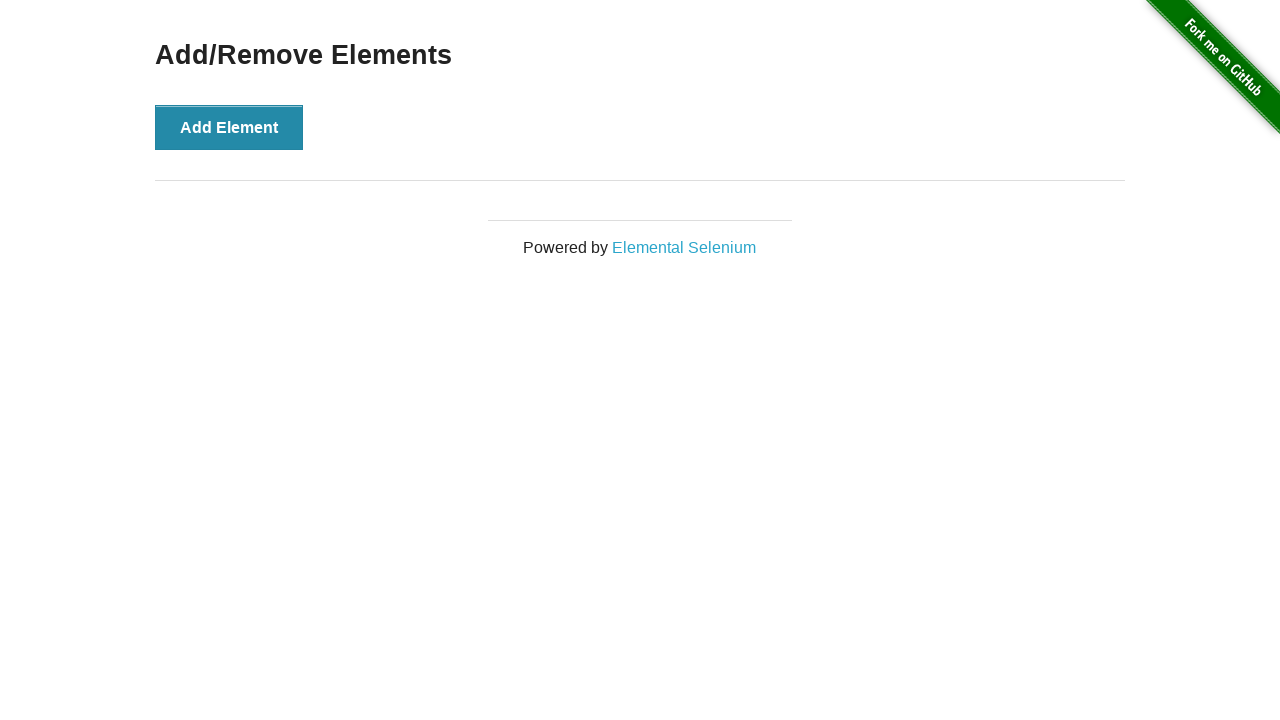

Verified 'Add/Remove Elements' heading is still visible
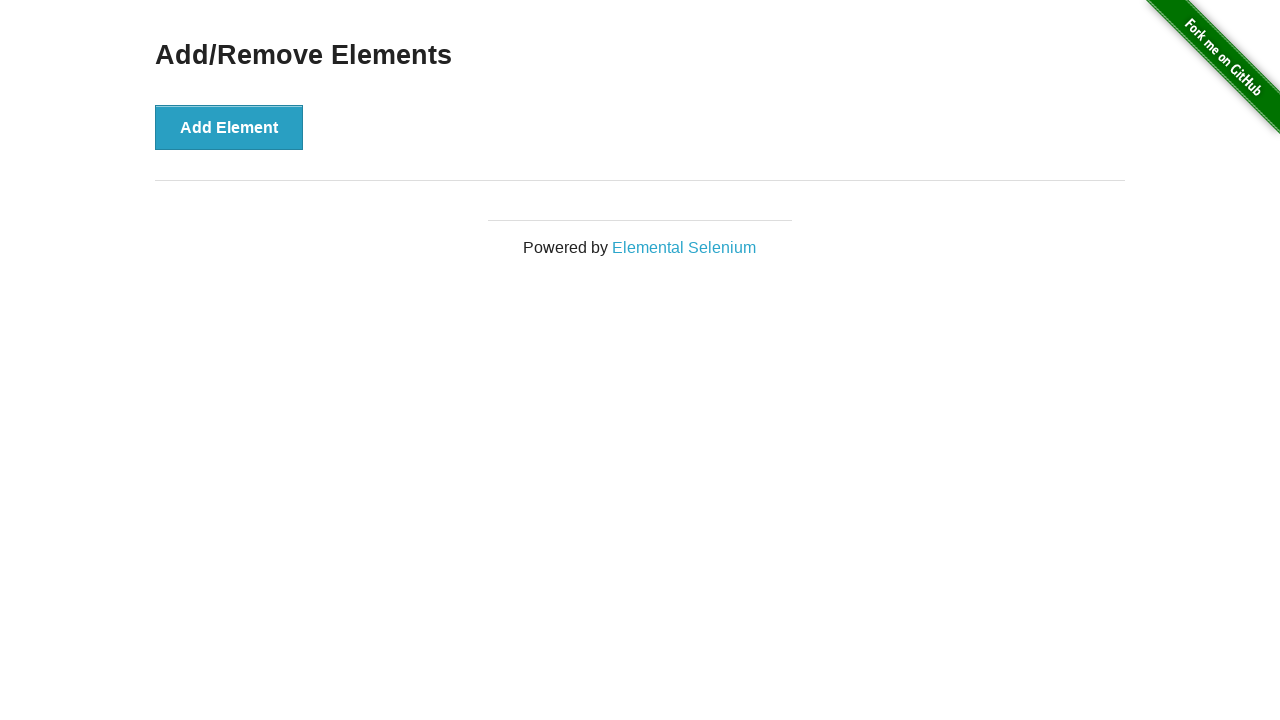

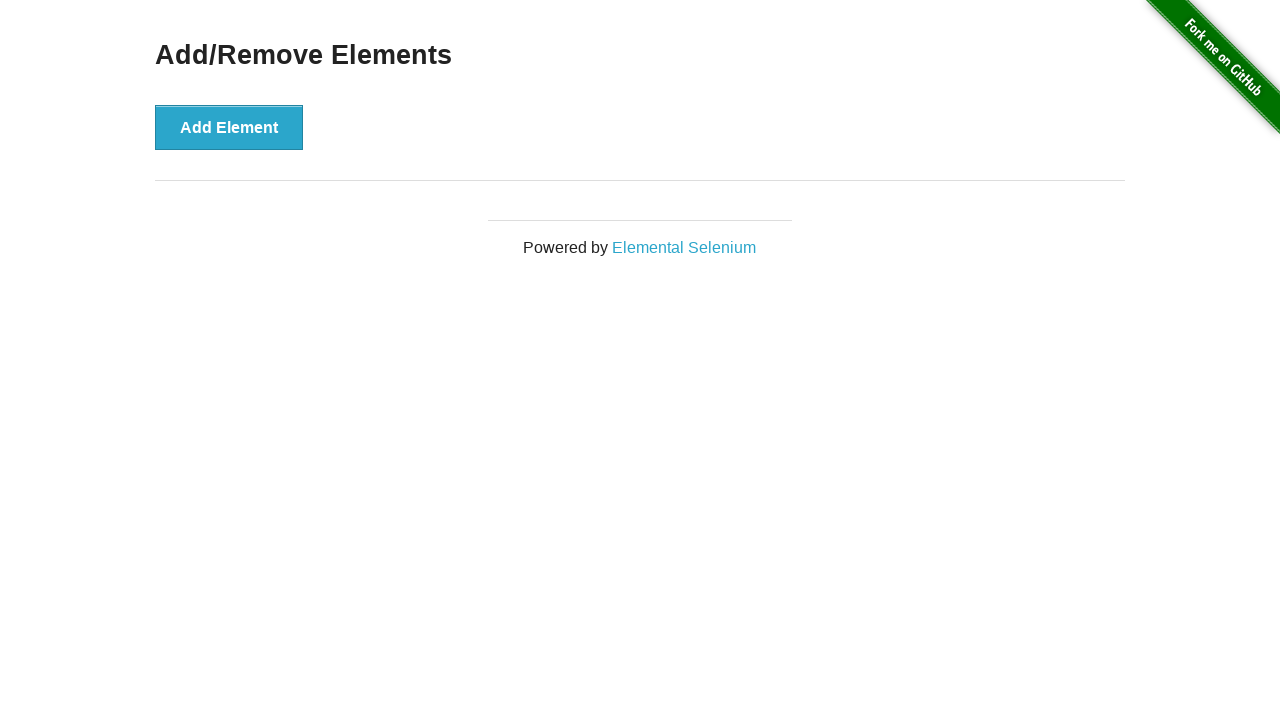